Demonstrates page scrolling functionality by scrolling down 300 pixels on the OrangeHRM homepage and verifying the scroll position.

Starting URL: https://www.orangehrm.com/

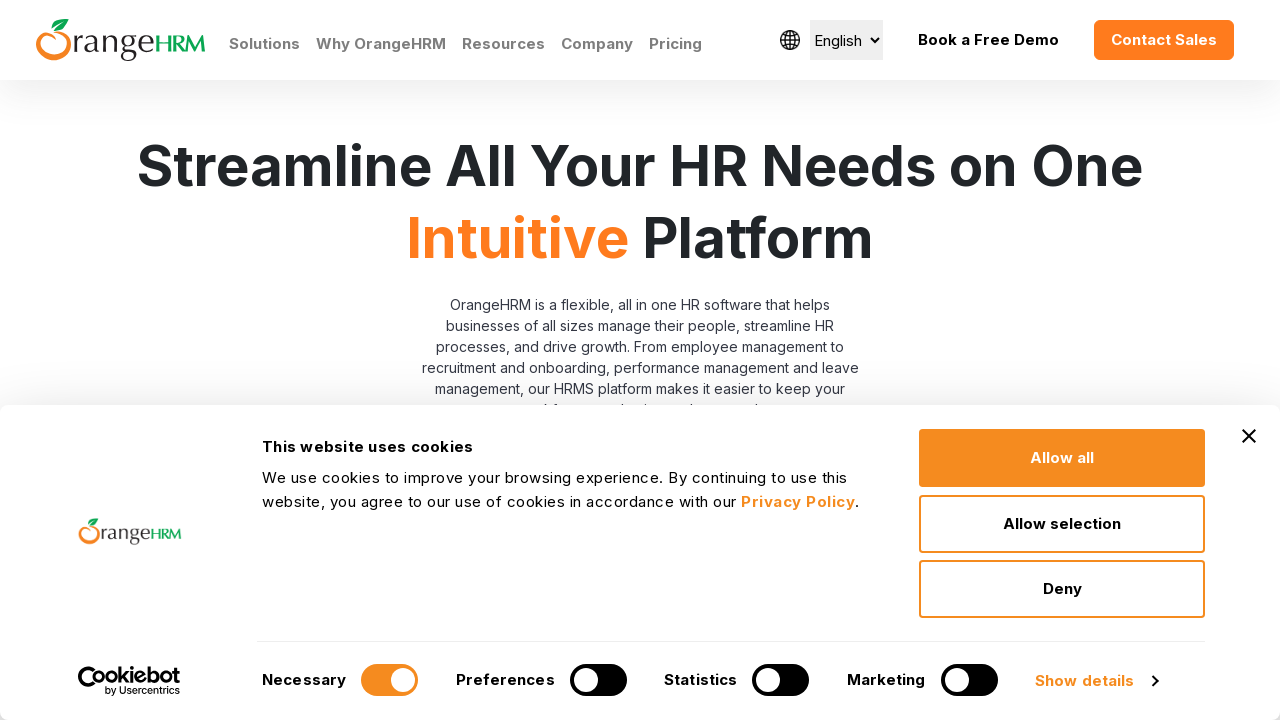

Navigated to OrangeHRM homepage
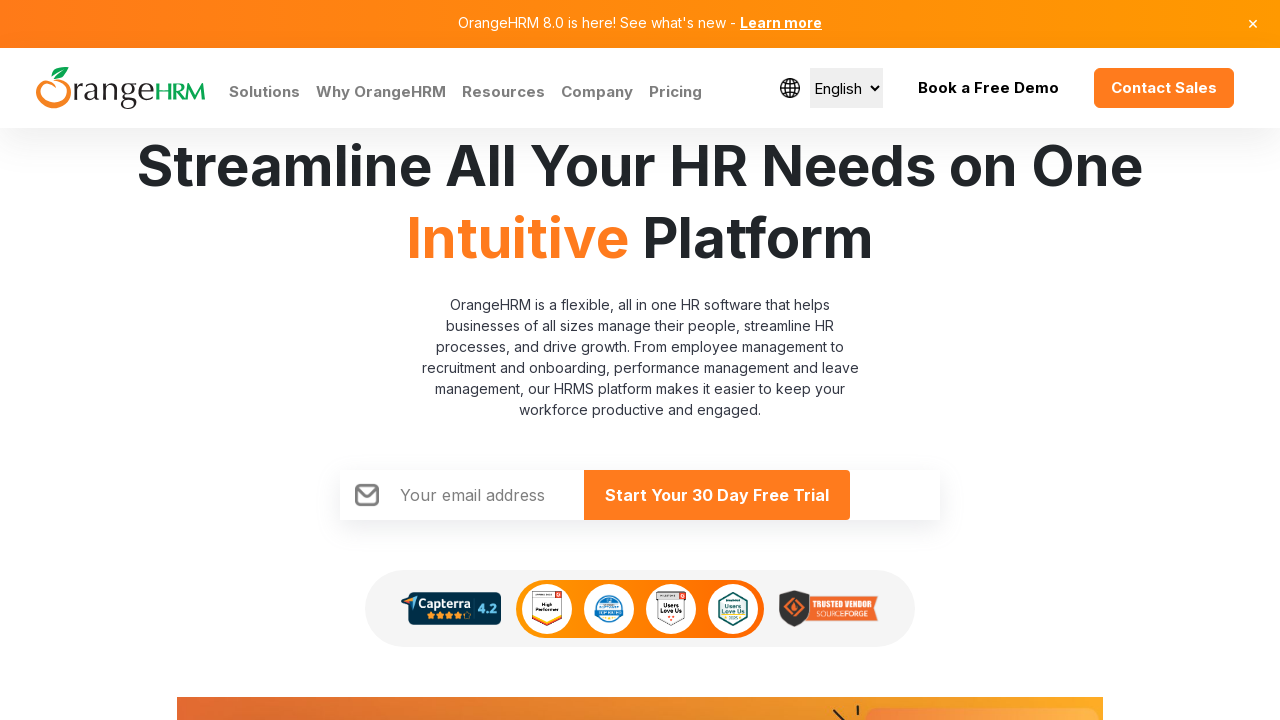

Scrolled down 300 pixels on the page
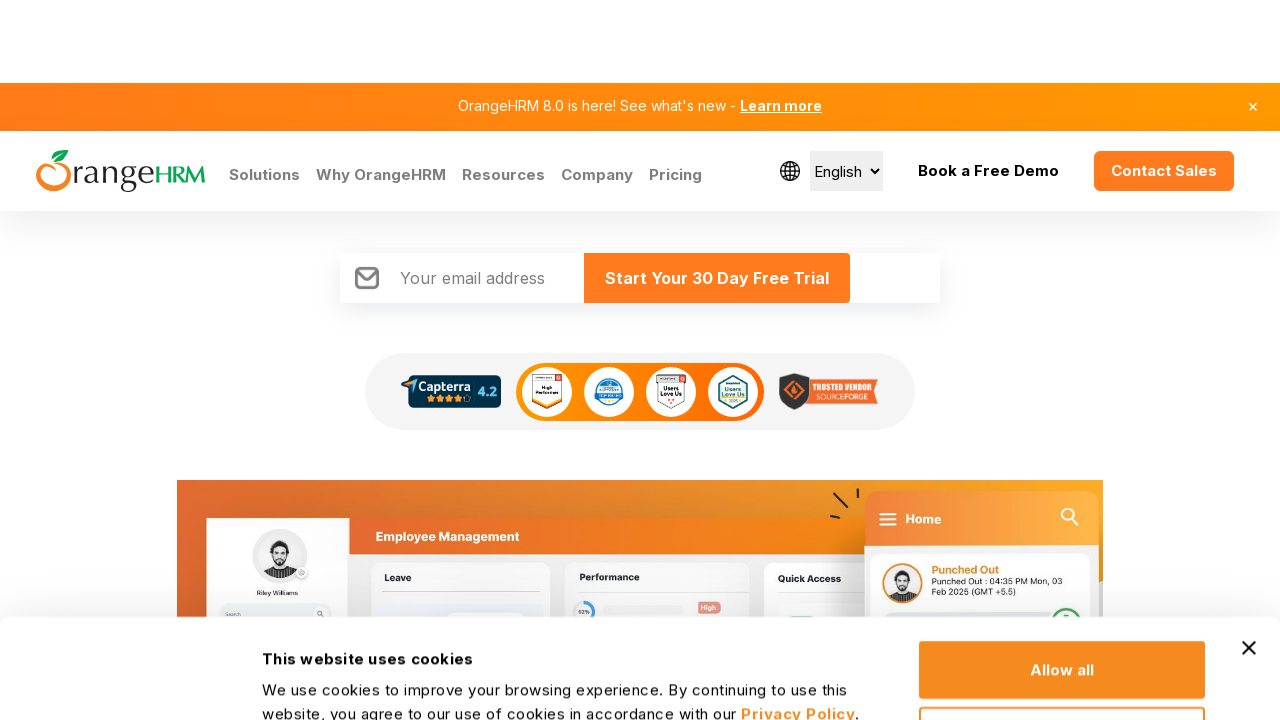

Verified scroll position: 300 pixels
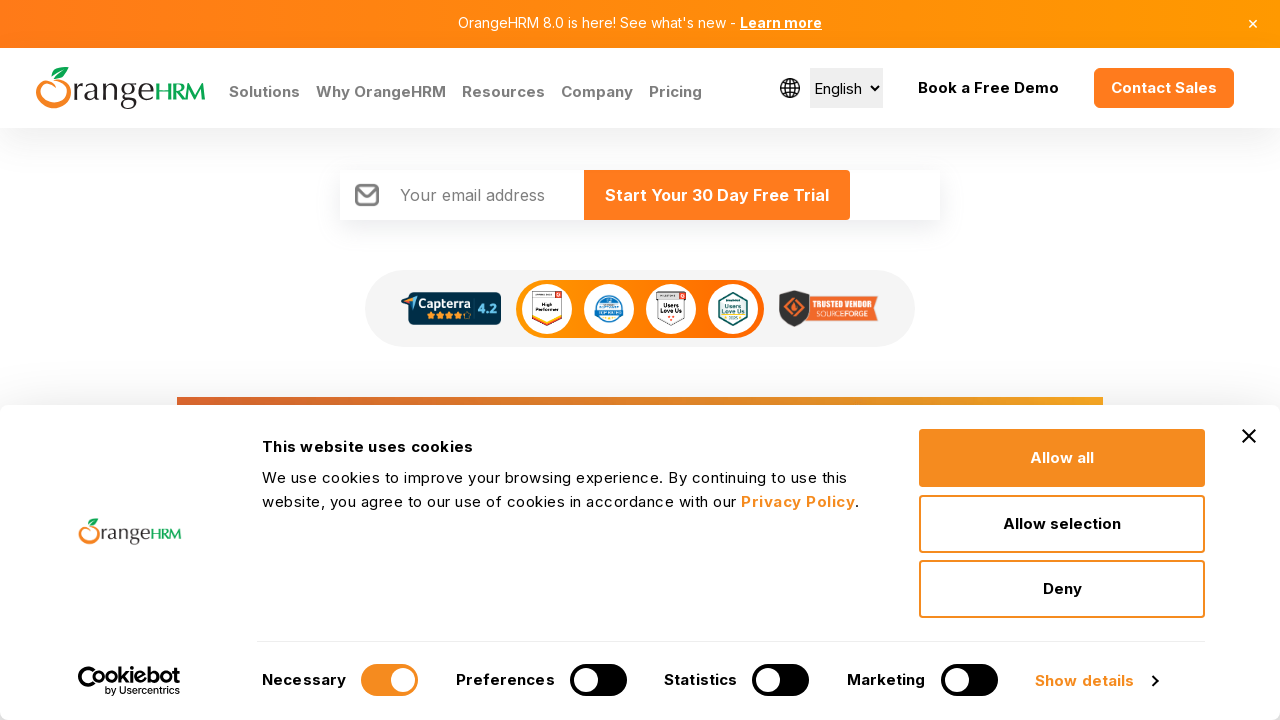

Waited 5 seconds to observe the scroll
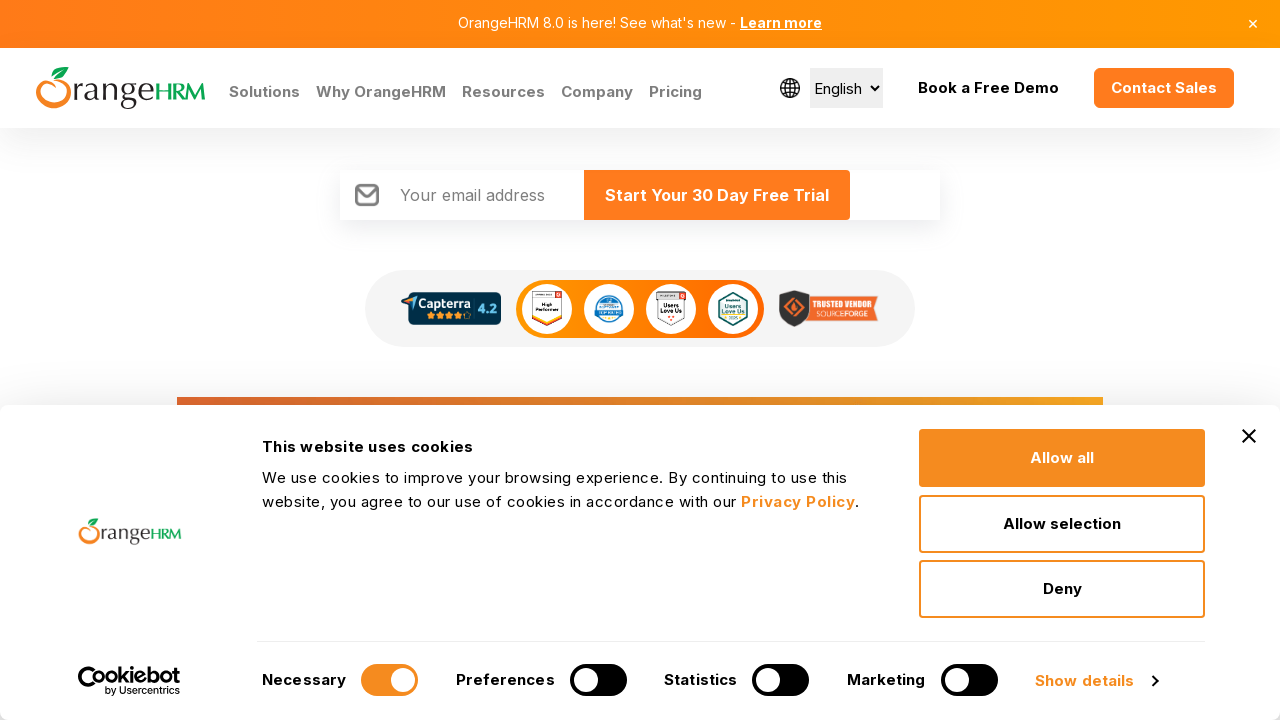

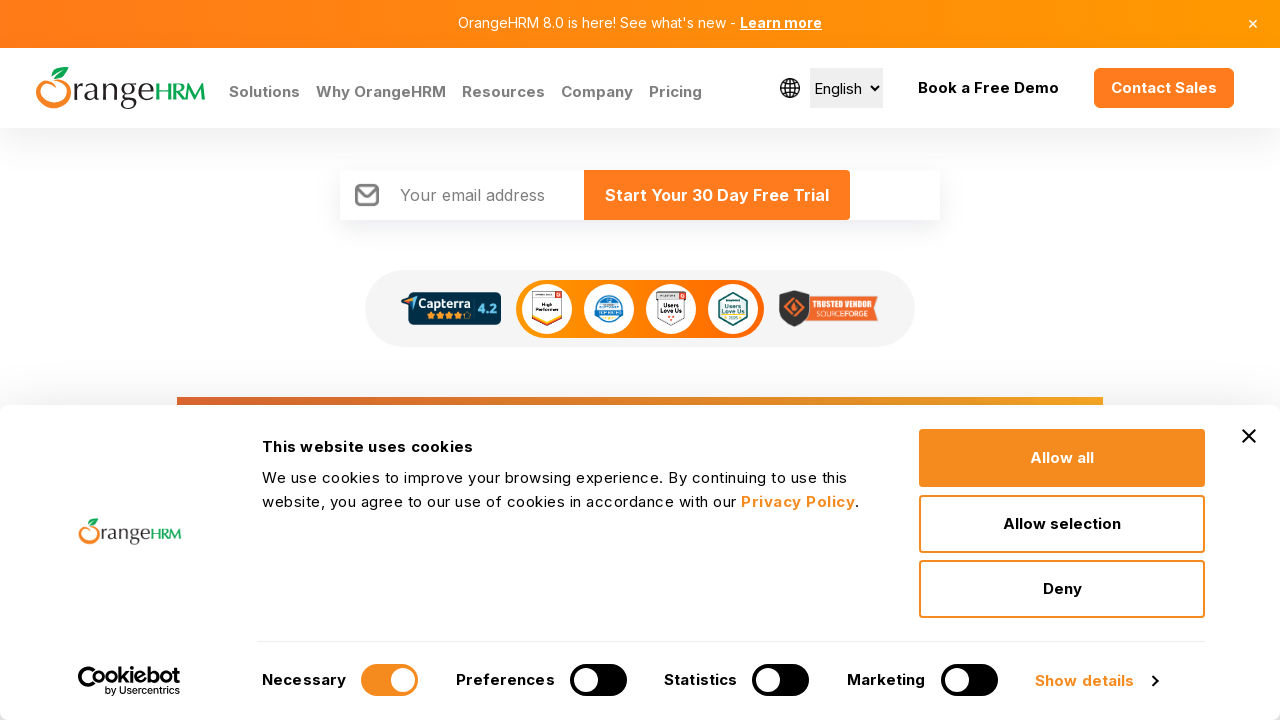